Tests adding todo items by filling the input field and pressing Enter, then verifying items appear in the list

Starting URL: https://demo.playwright.dev/todomvc

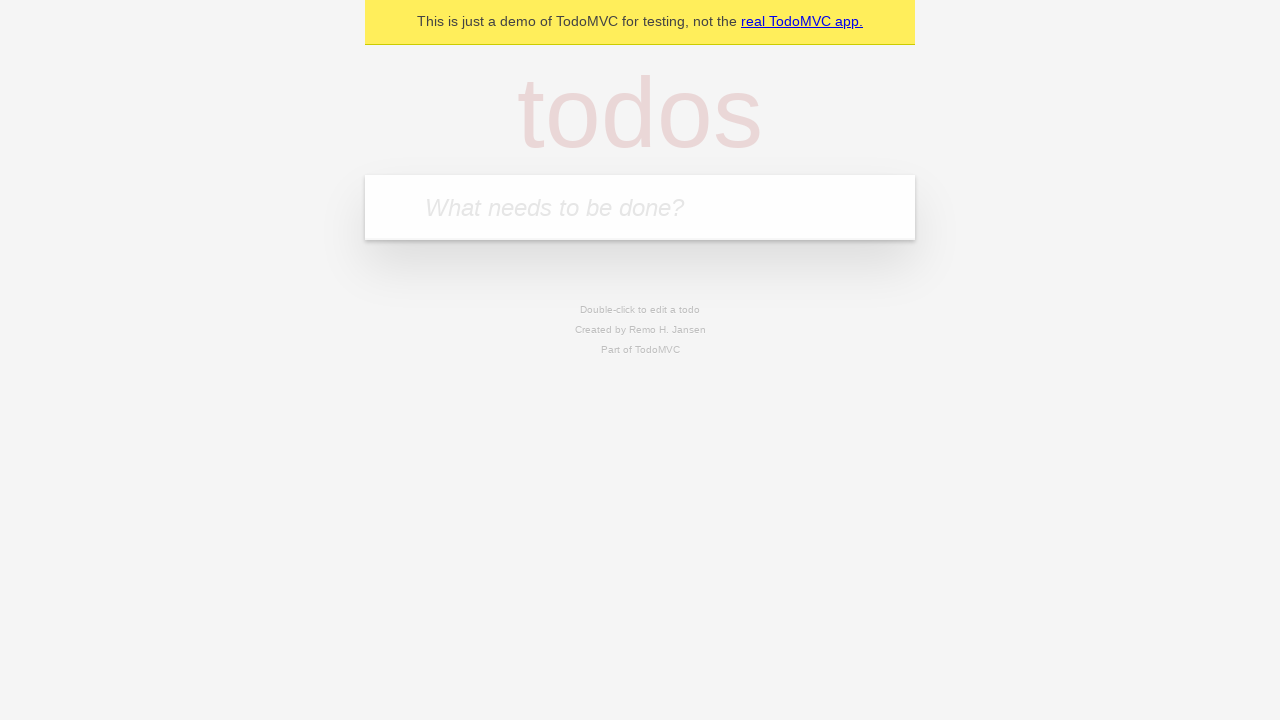

Filled todo input with 'buy some cheese' on internal:attr=[placeholder="What needs to be done?"i]
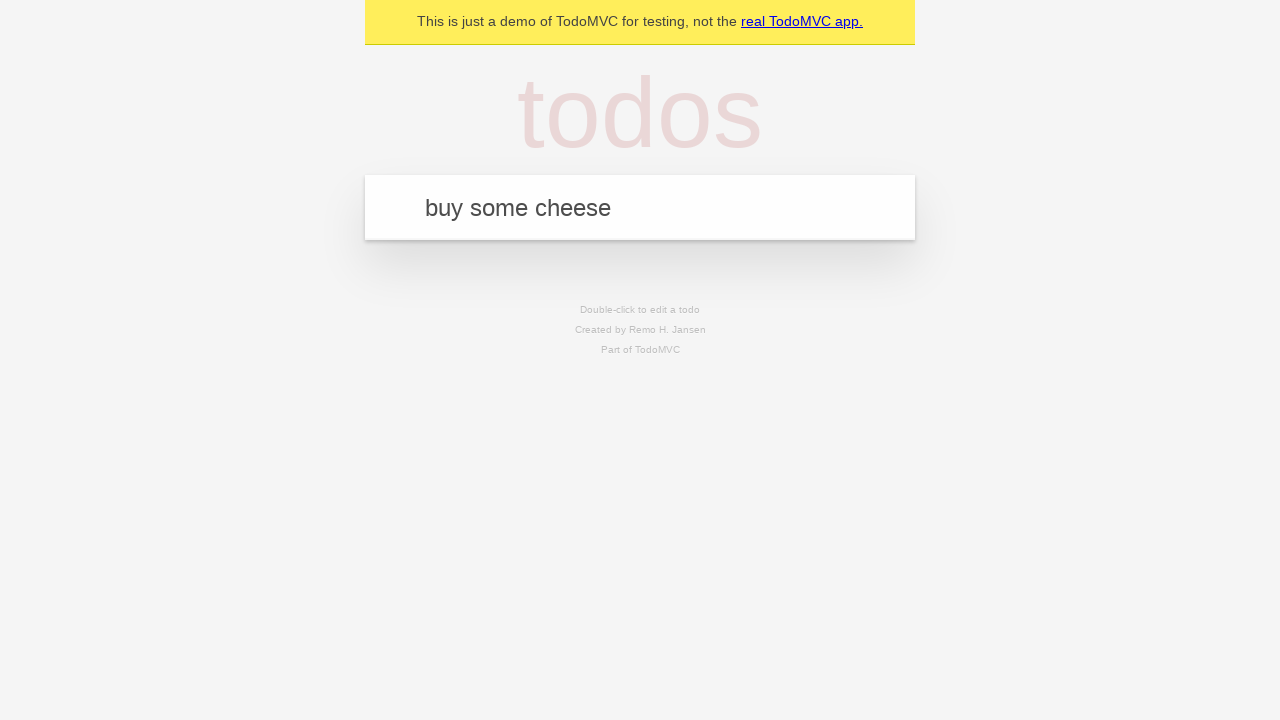

Pressed Enter to add first todo item on internal:attr=[placeholder="What needs to be done?"i]
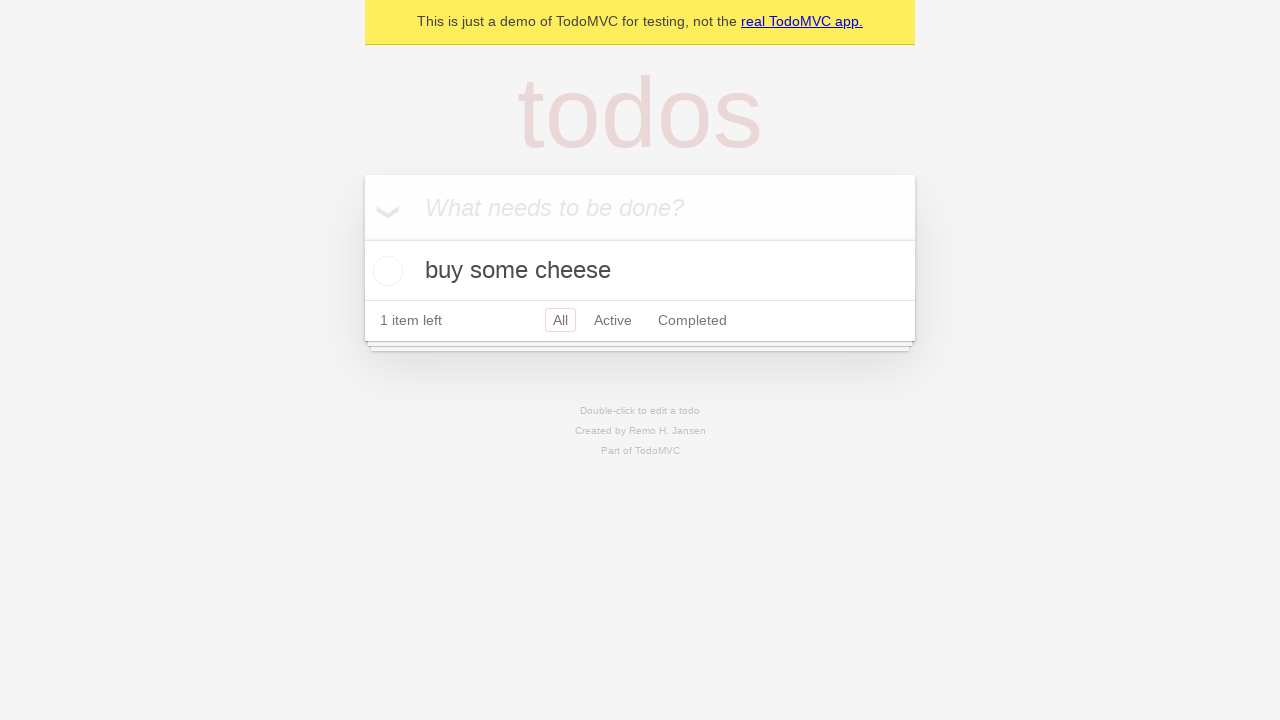

Filled todo input with 'feed the cat' on internal:attr=[placeholder="What needs to be done?"i]
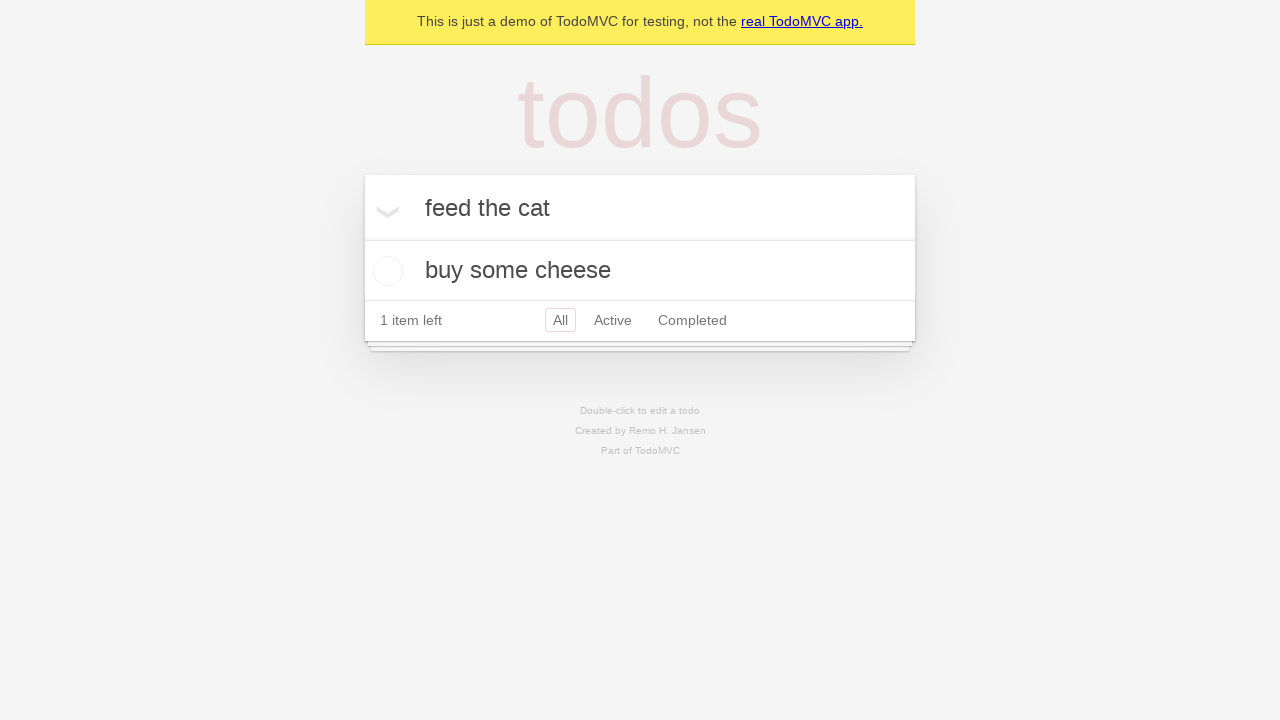

Pressed Enter to add second todo item on internal:attr=[placeholder="What needs to be done?"i]
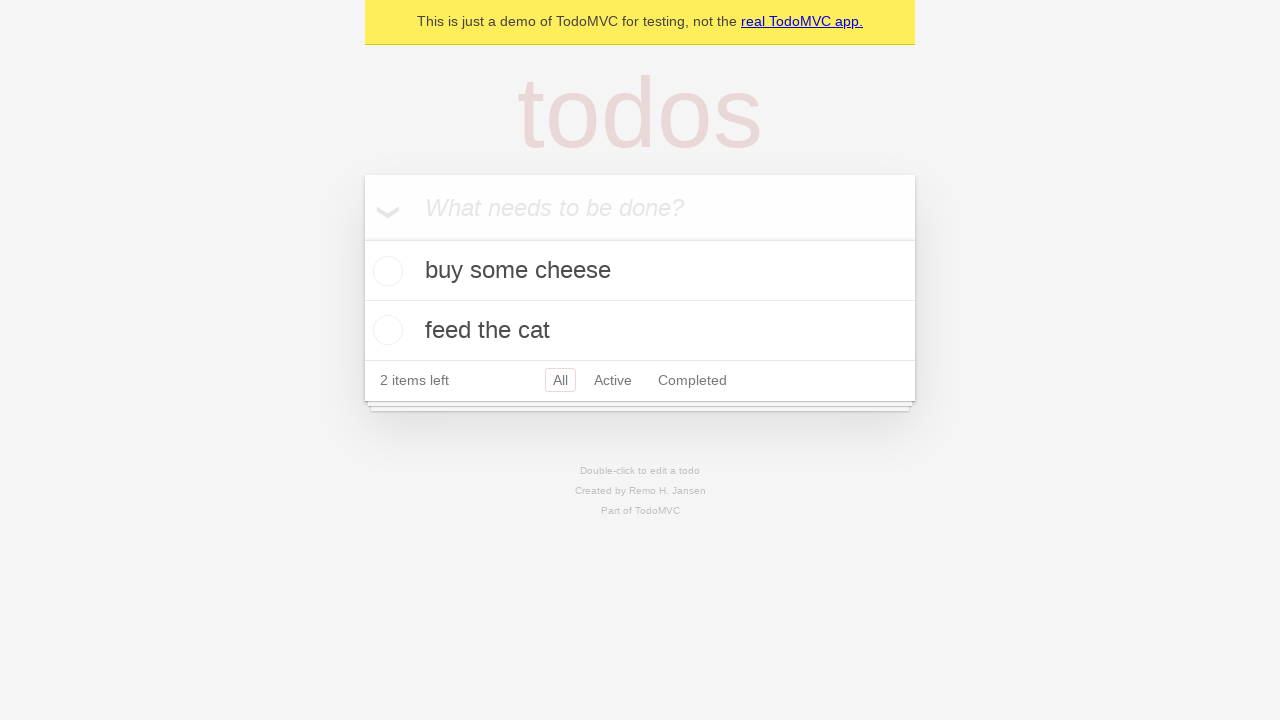

Todo items appeared in the list
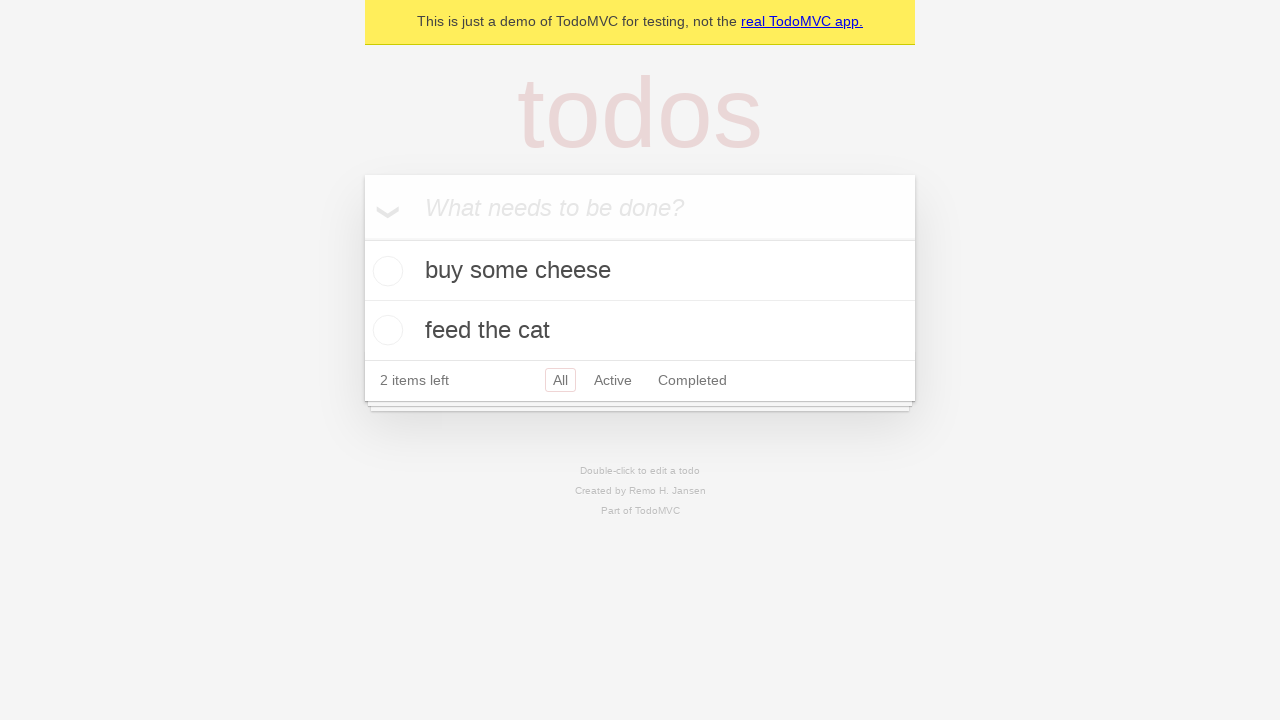

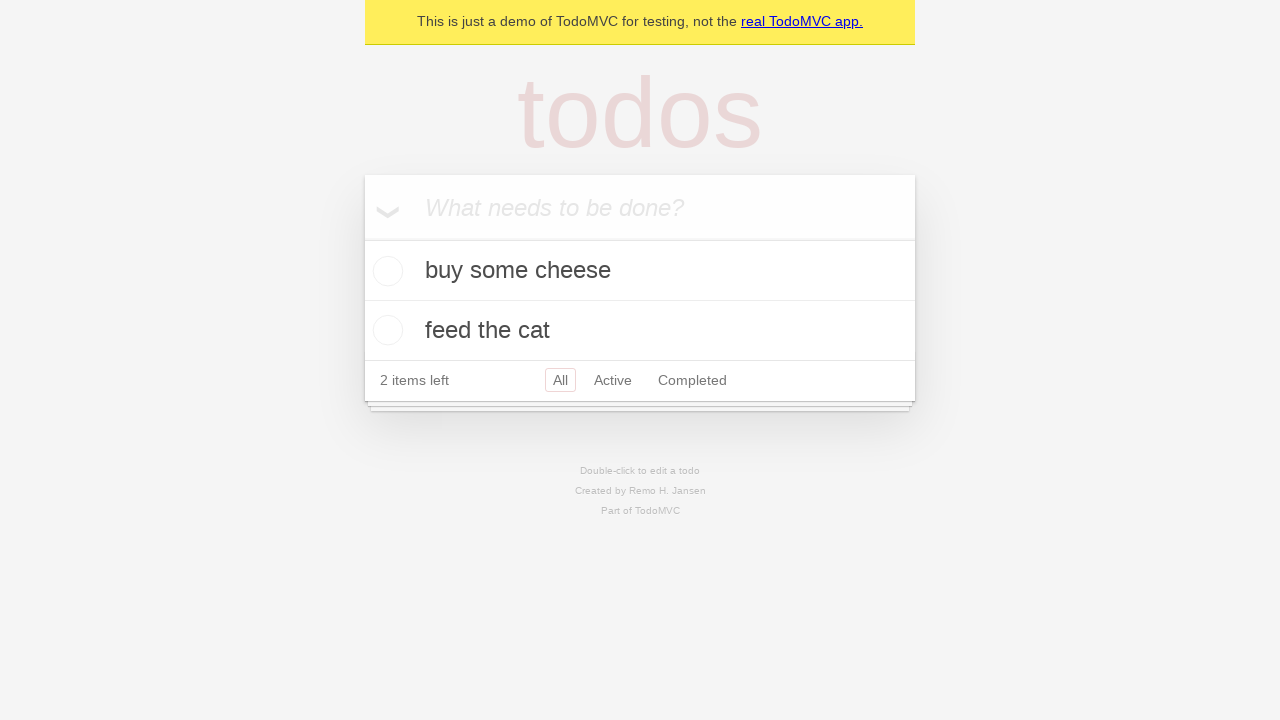